Navigates to a page with loading images and verifies that an image with a specific source attribute is present

Starting URL: https://bonigarcia.dev/selenium-webdriver-java/loading-images.html

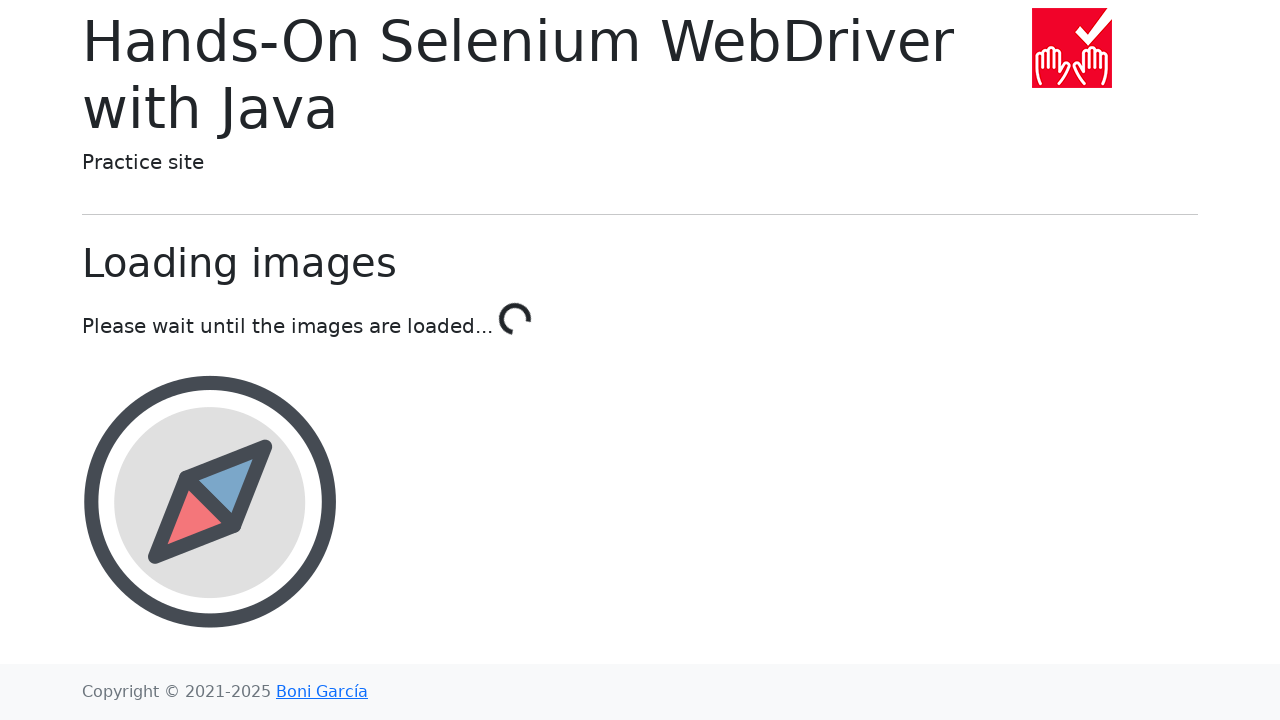

Waited for image with src='img/award.png' to be present
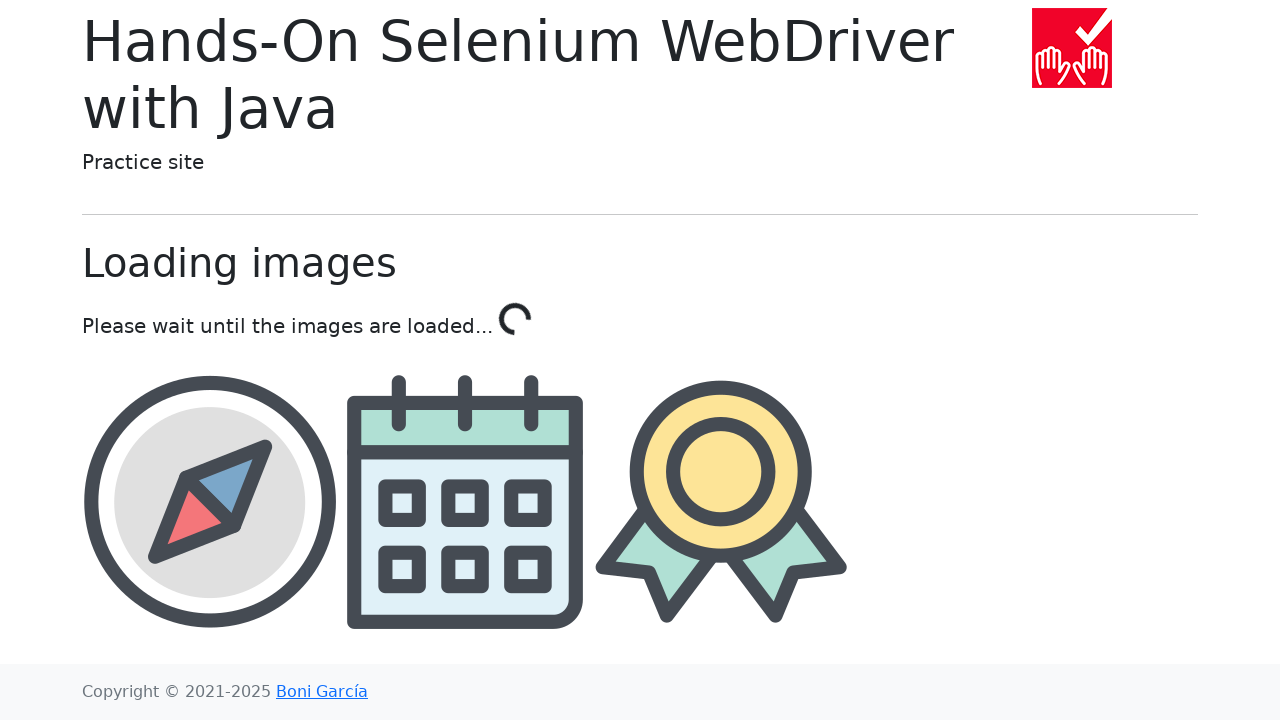

Located image element with src='img/award.png'
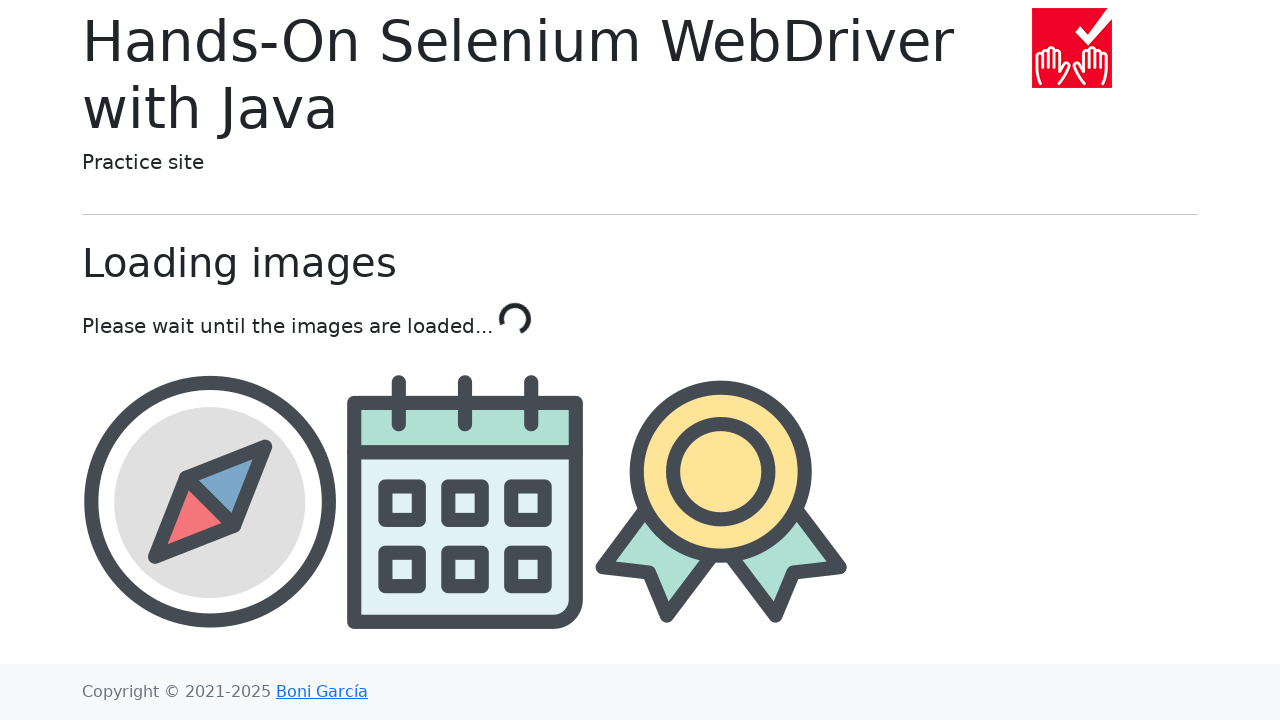

Retrieved src attribute value: 'img/award.png'
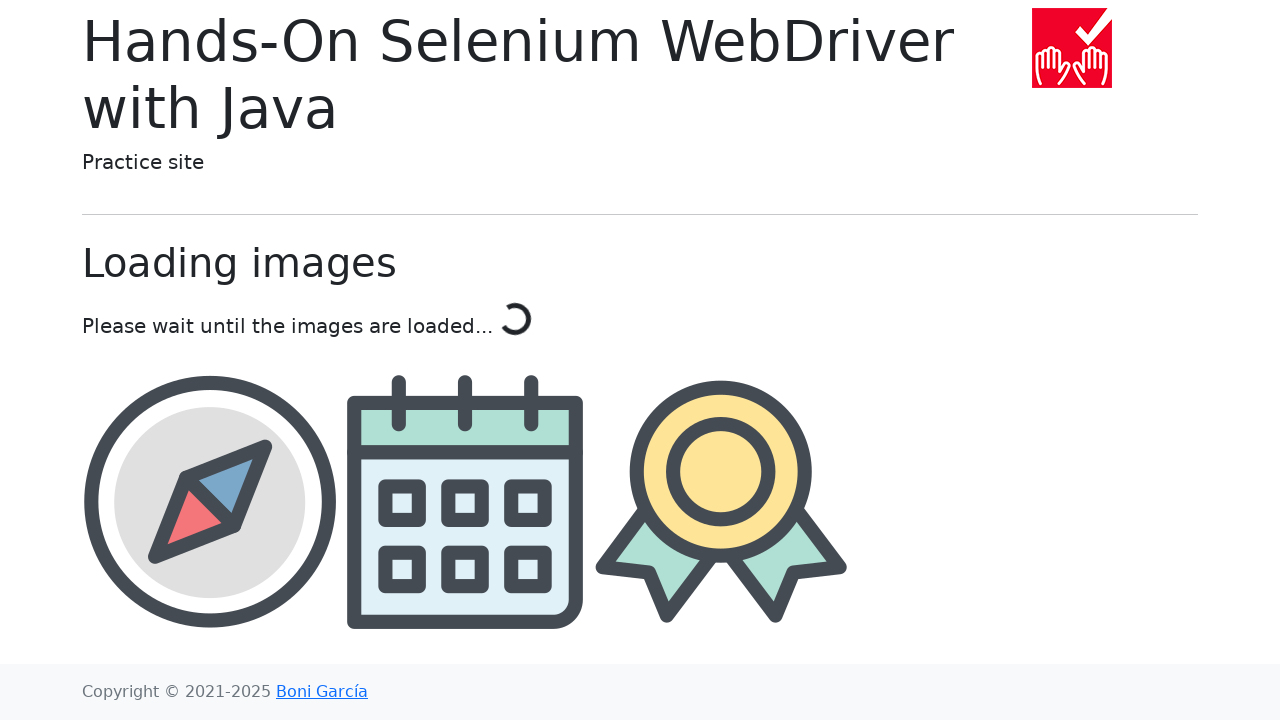

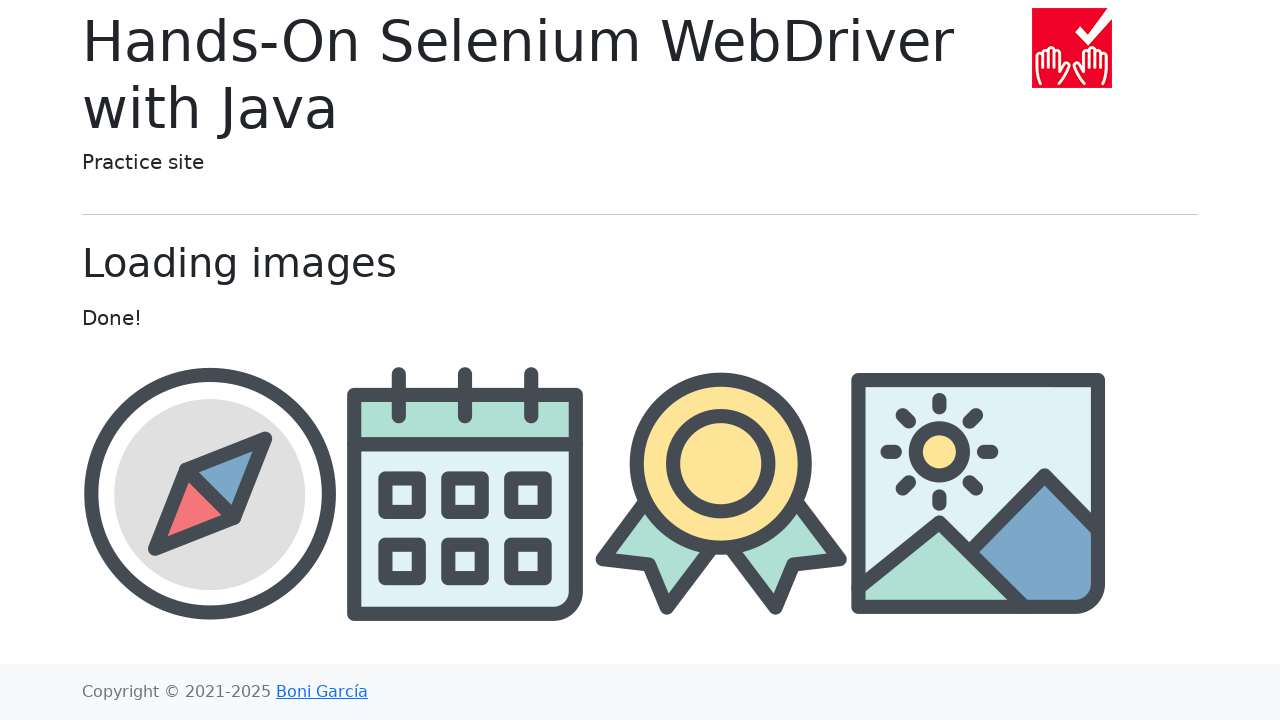